Tests login functionality, navigation between pages, checkbox interactions, and retrieves various element properties on The Internet test site

Starting URL: https://the-internet.herokuapp.com/login

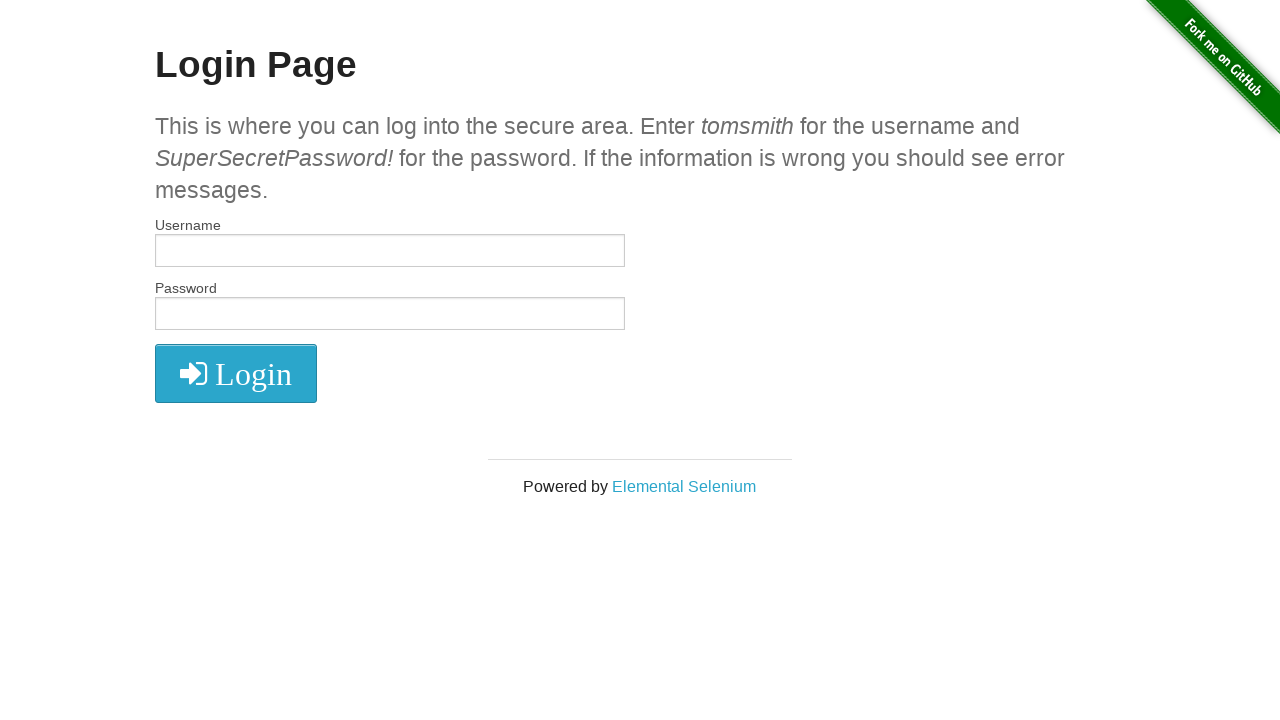

Located username input field
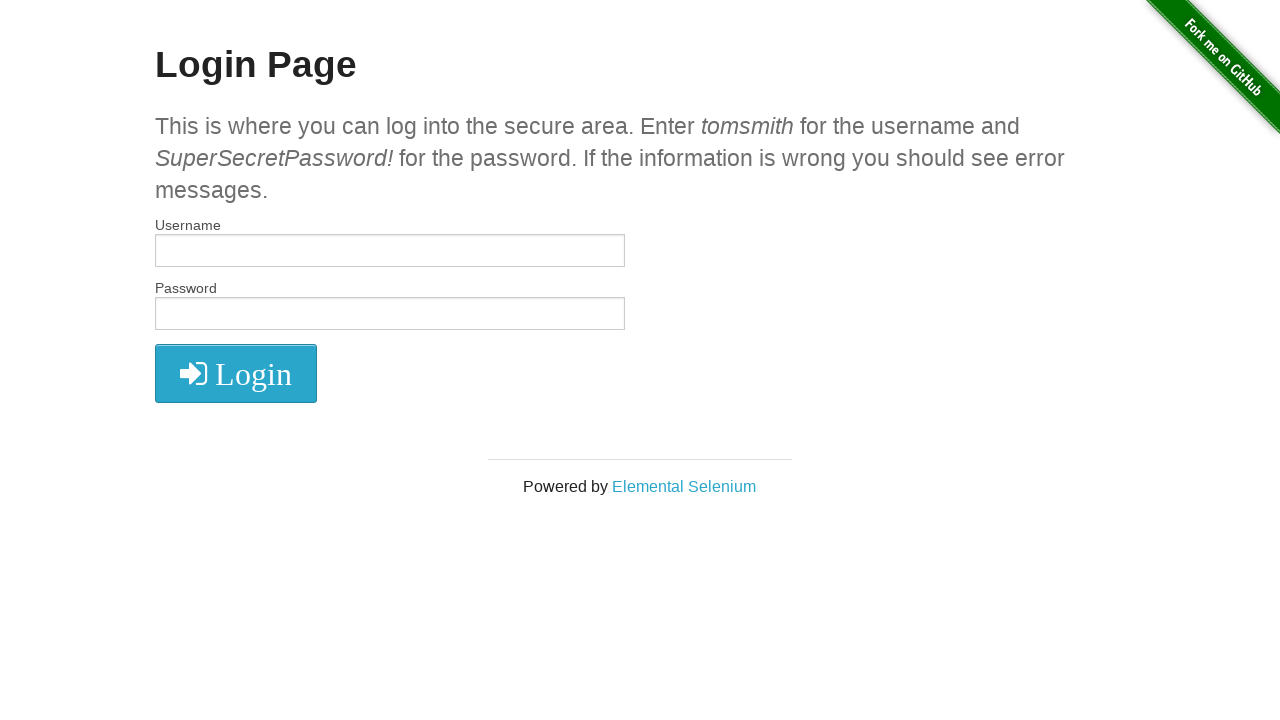

Filled username field with 'Payal Agarwal' on input[name='username']
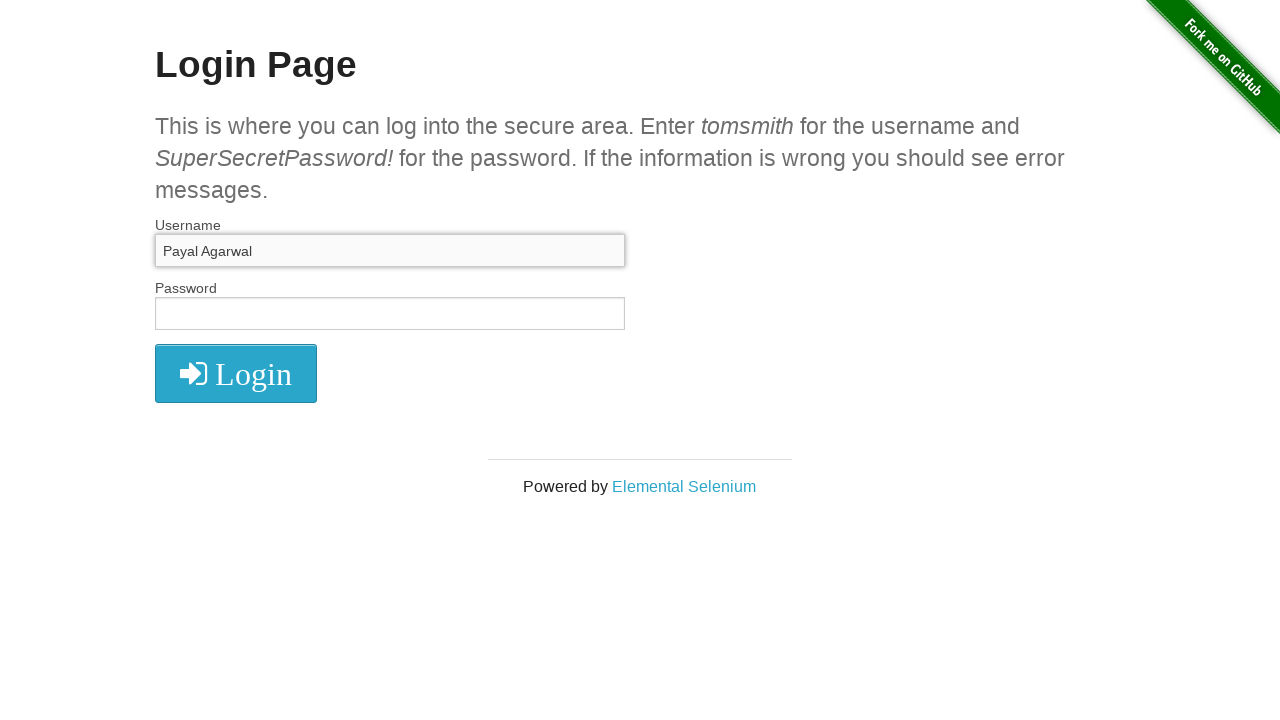

Cleared username field on input[name='username']
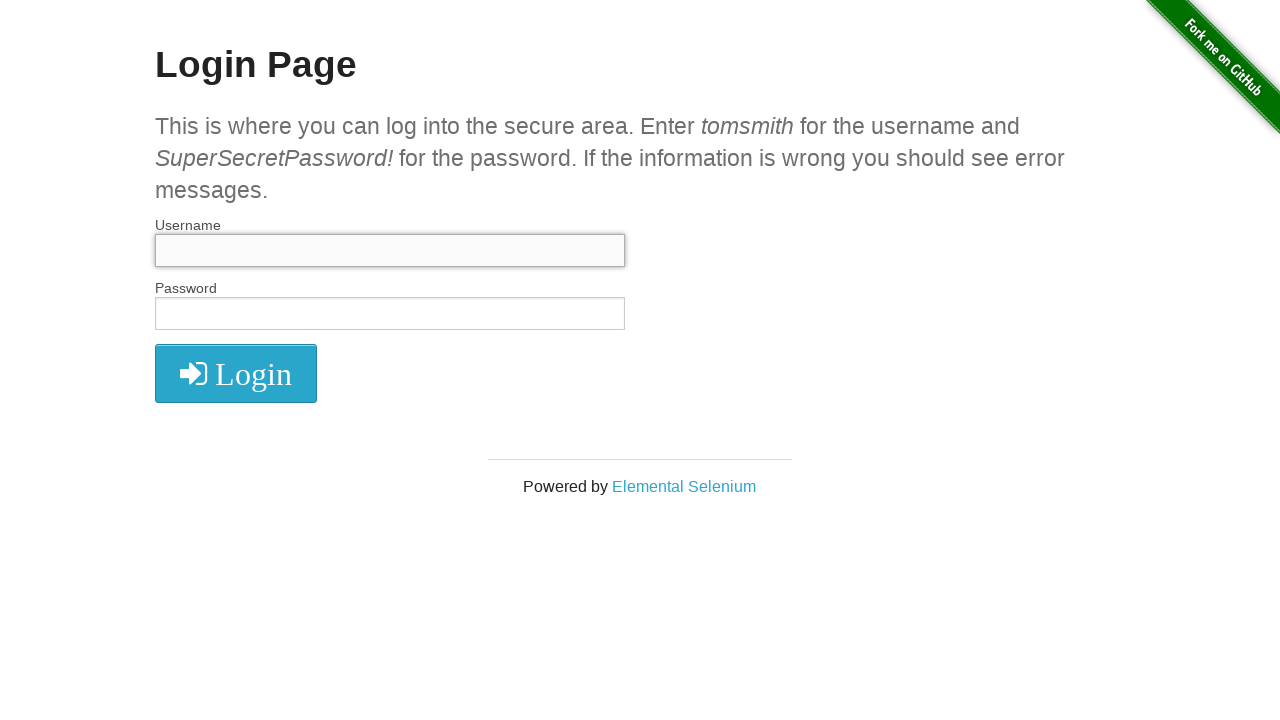

Filled username field with 'tomsmith' on input[name='username']
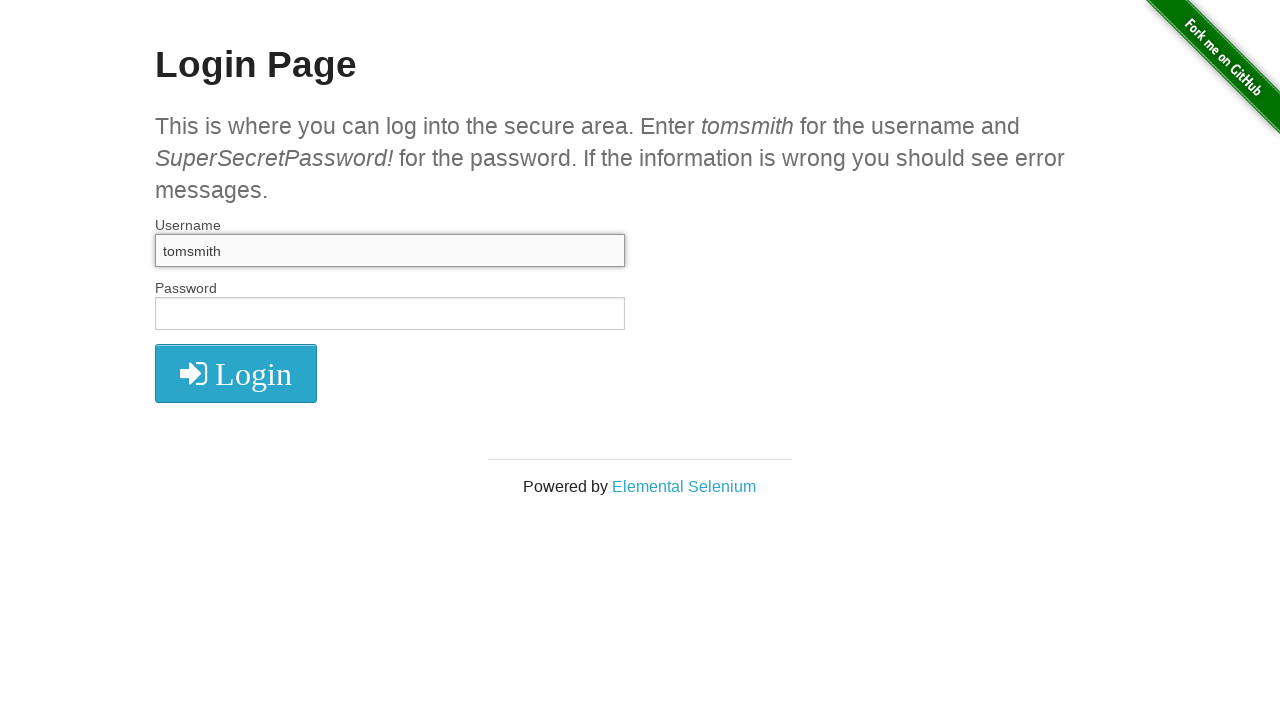

Filled password field with 'SuperSecretPassword!' on #password
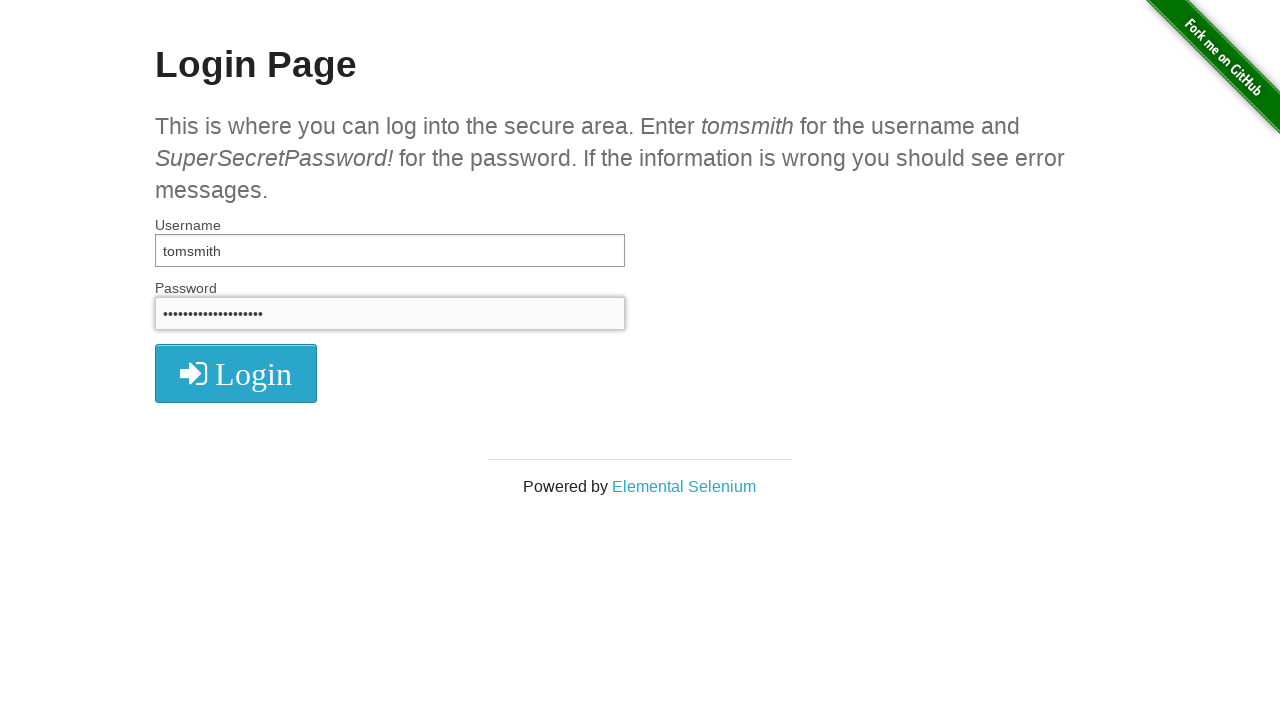

Clicked login button to submit form at (236, 373) on button.radius
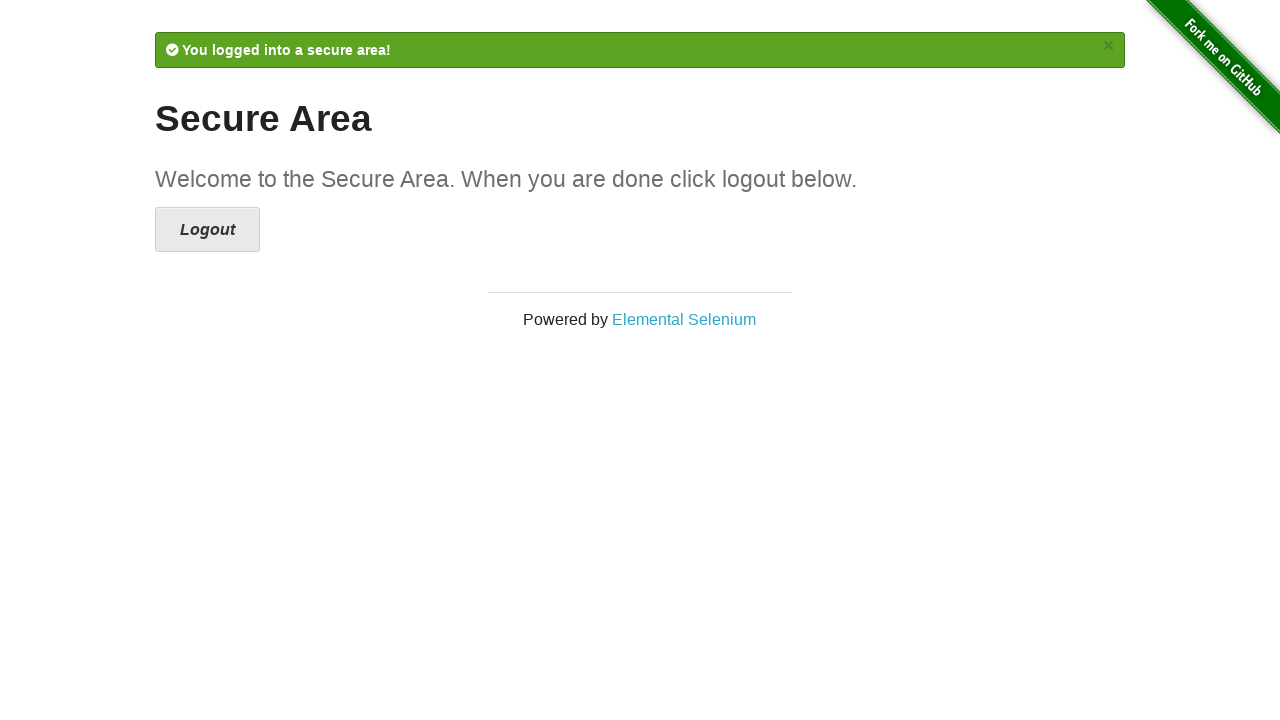

Navigated to https://www.rediff.com/
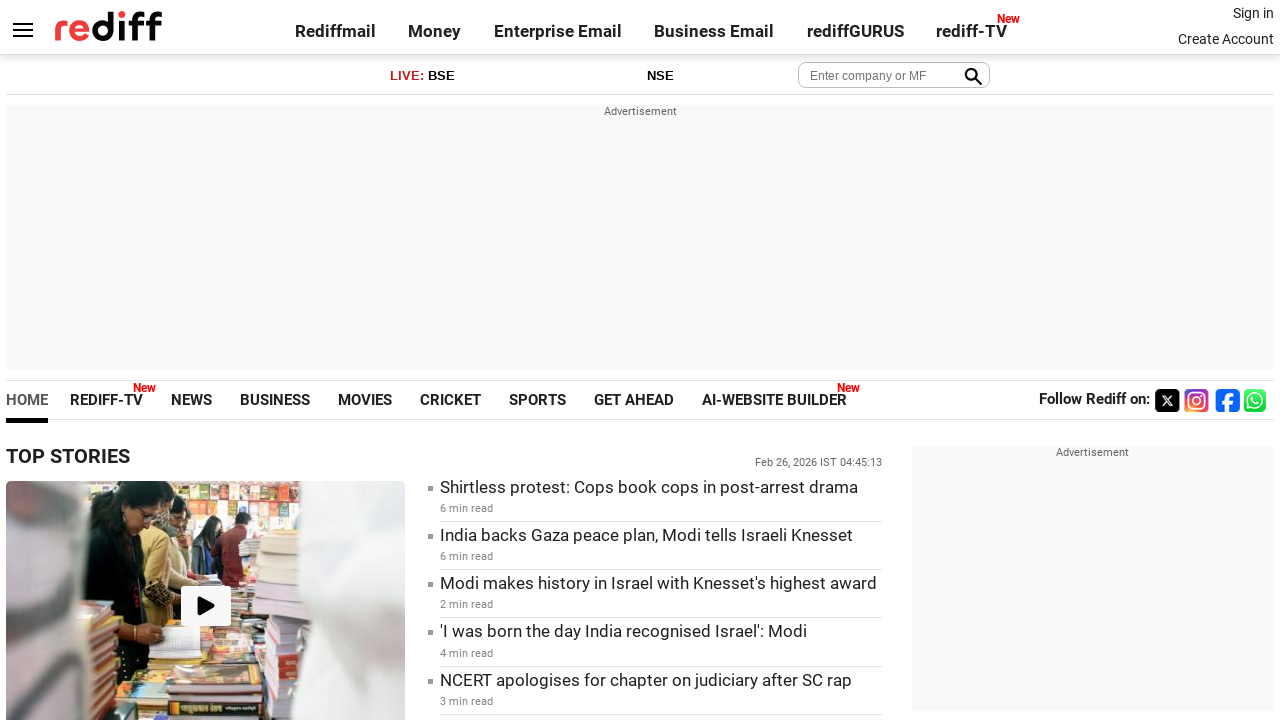

Navigated back to previous page
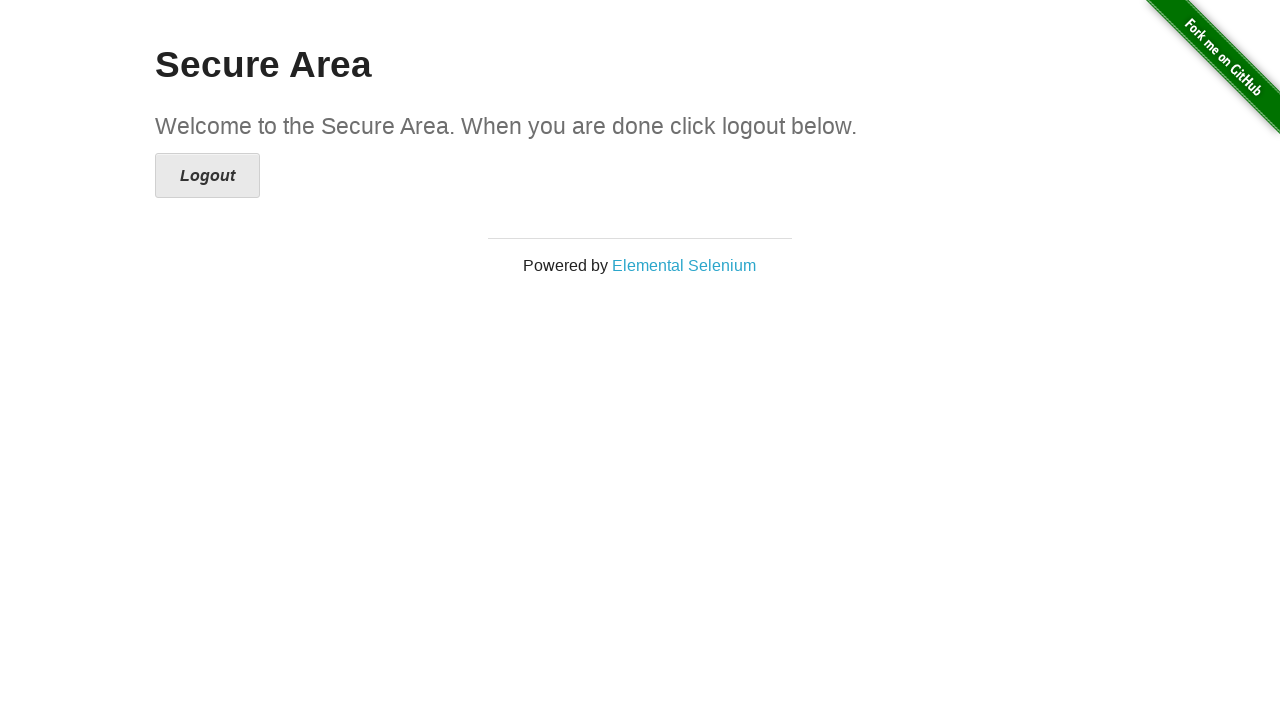

Navigated forward to next page
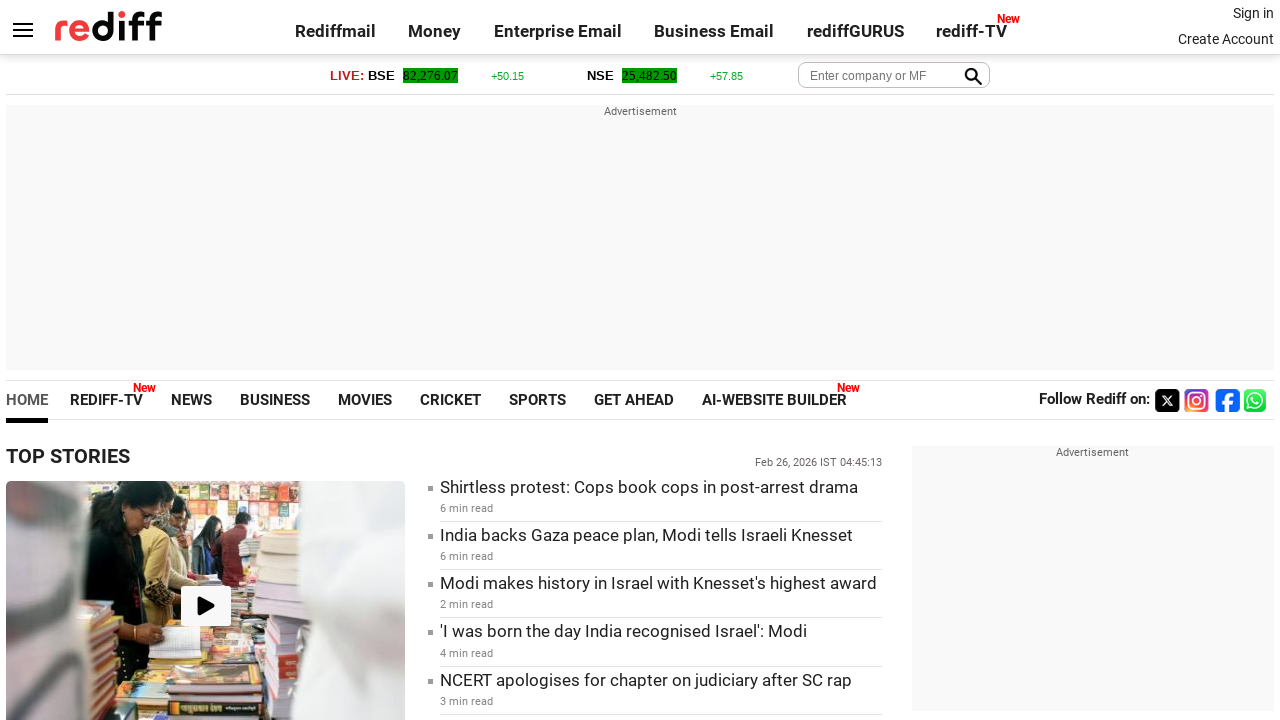

Navigated to checkboxes page
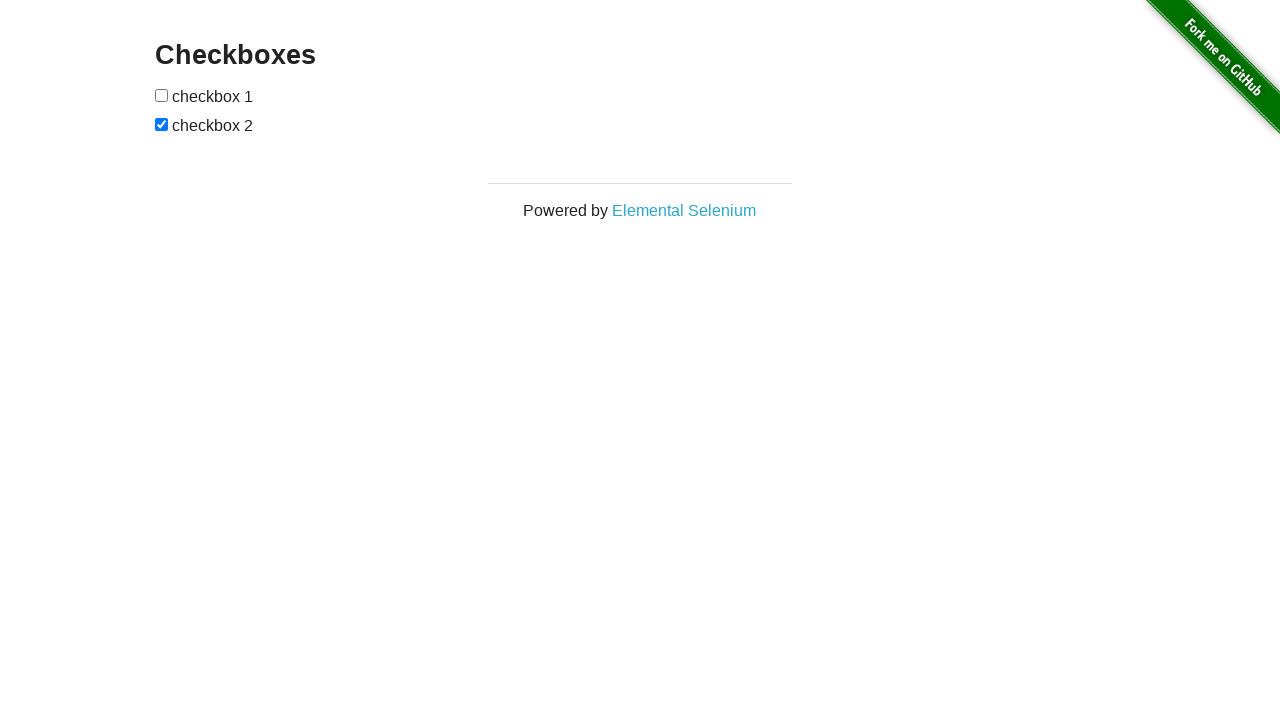

First checkbox became visible
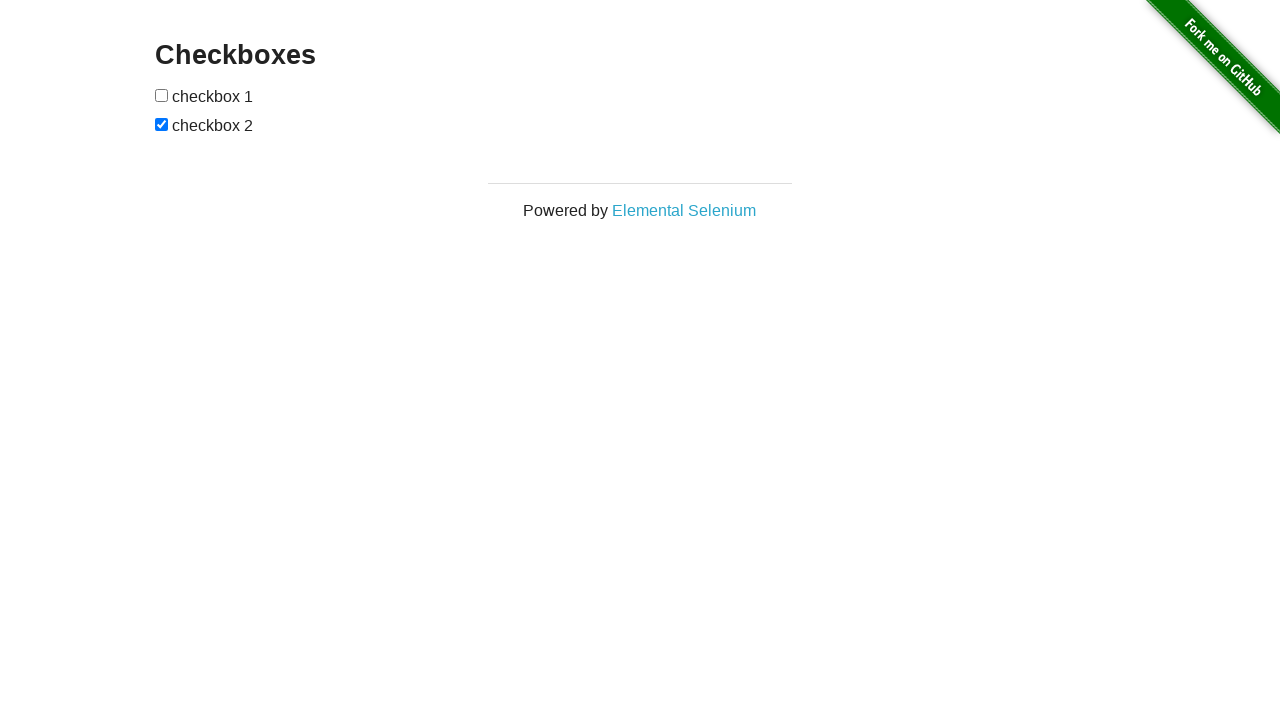

Elemental Selenium link became visible
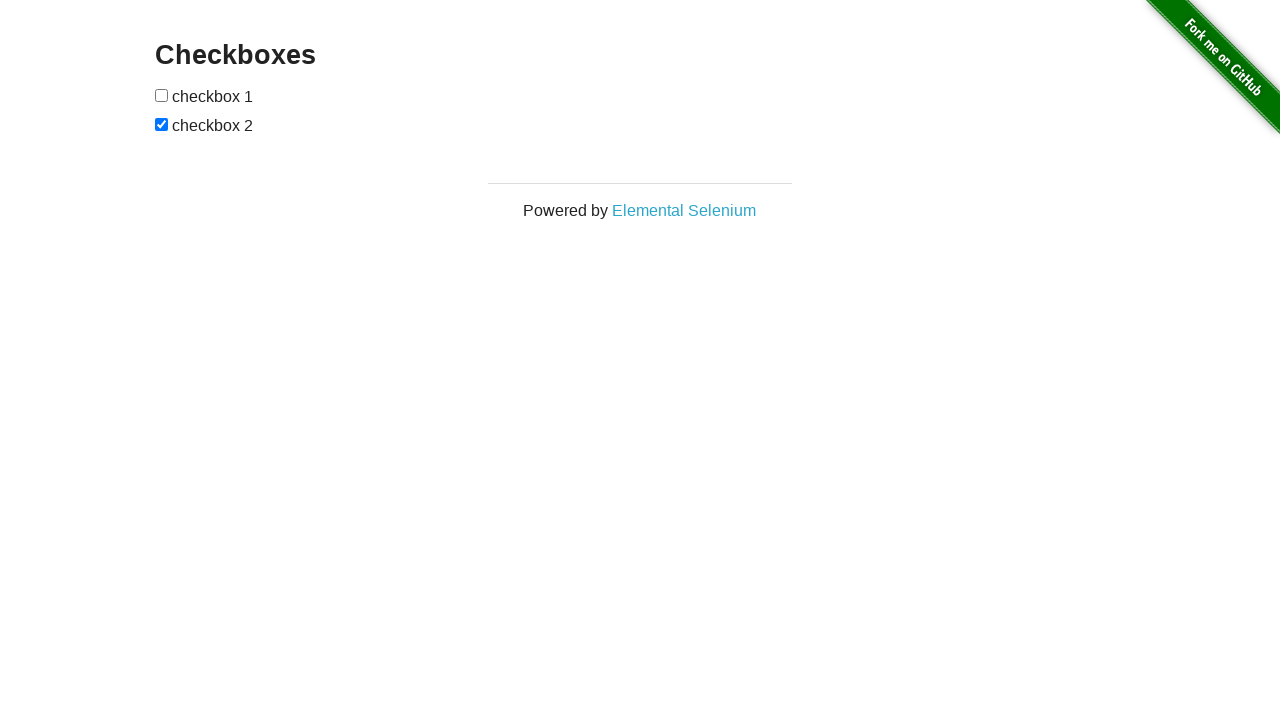

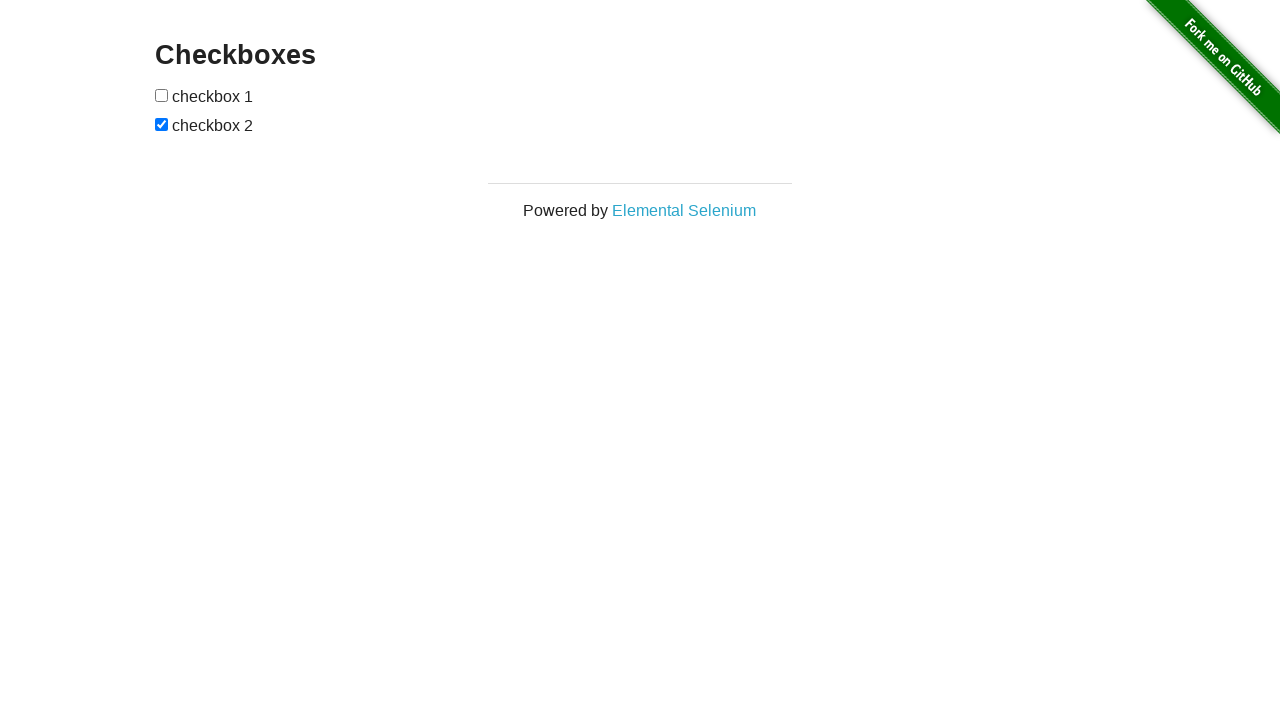